Generates fake CAPTCHA images by submitting text to fakecaptcha.com, clicking through the generation process, and navigating to the resulting CAPTCHA image

Starting URL: https://www.fakecaptcha.com/

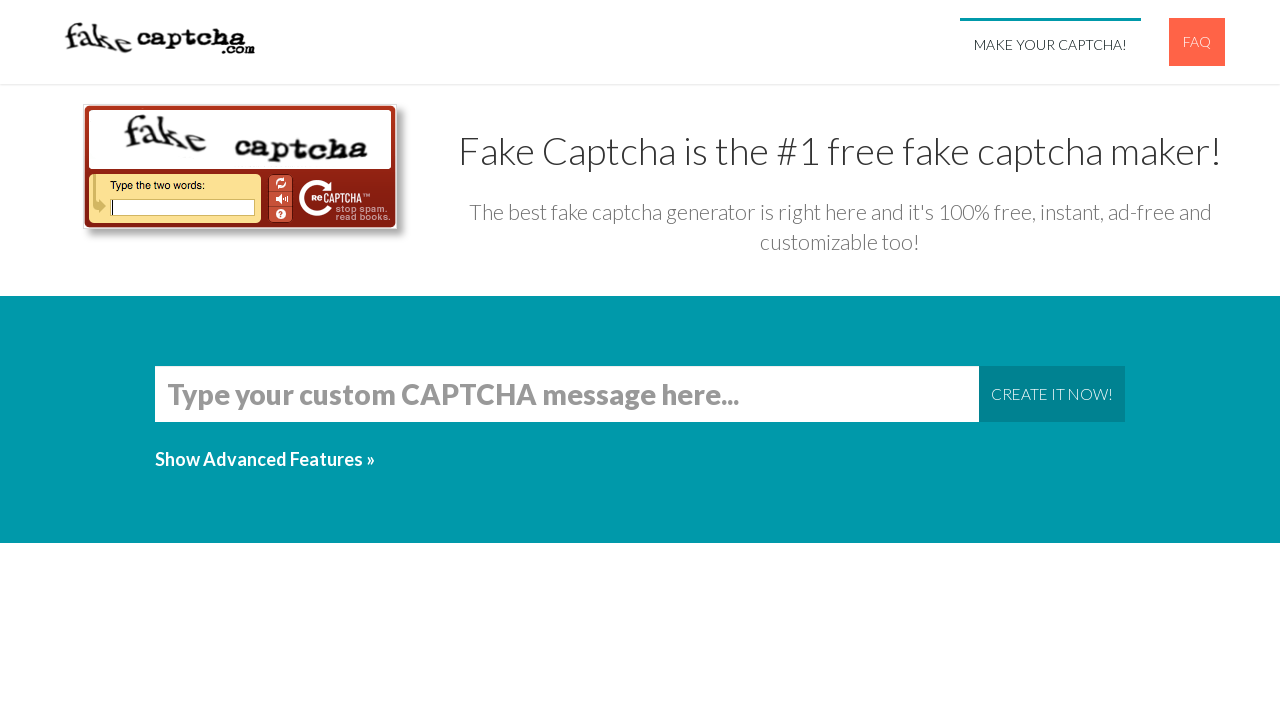

Filled CAPTCHA text field with 'this' on #words
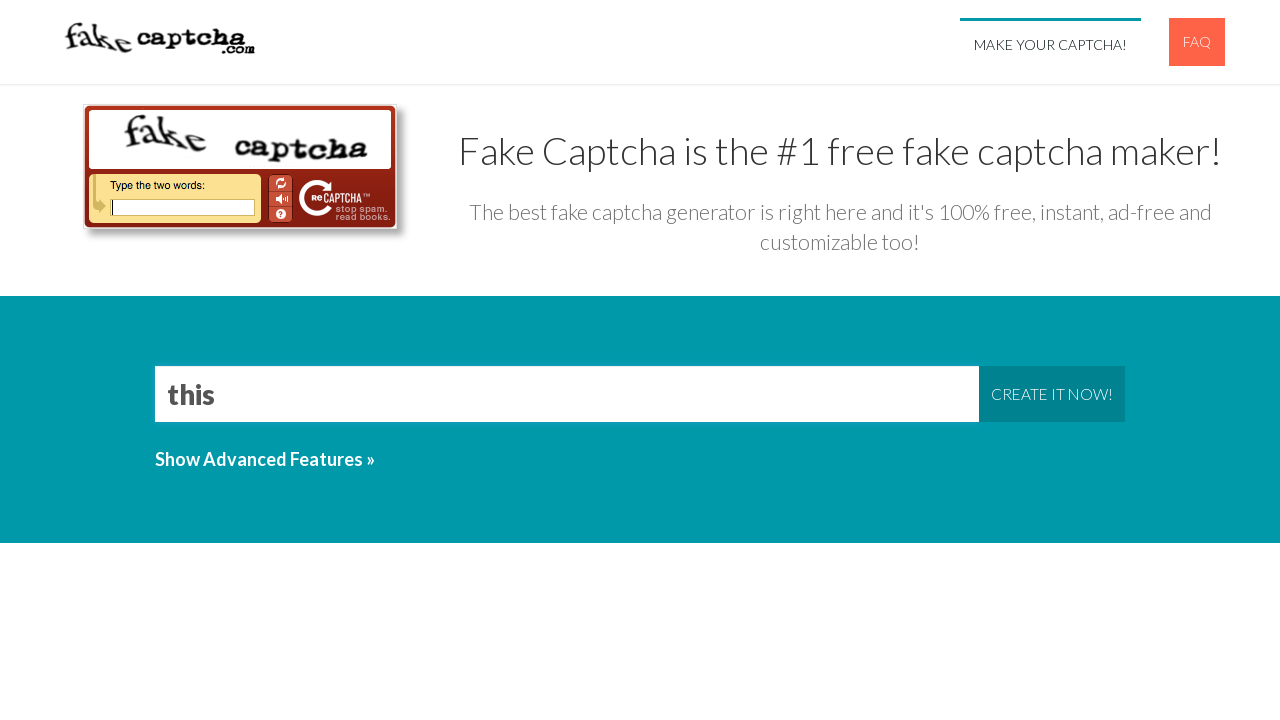

Submitted CAPTCHA text by pressing Enter on #words
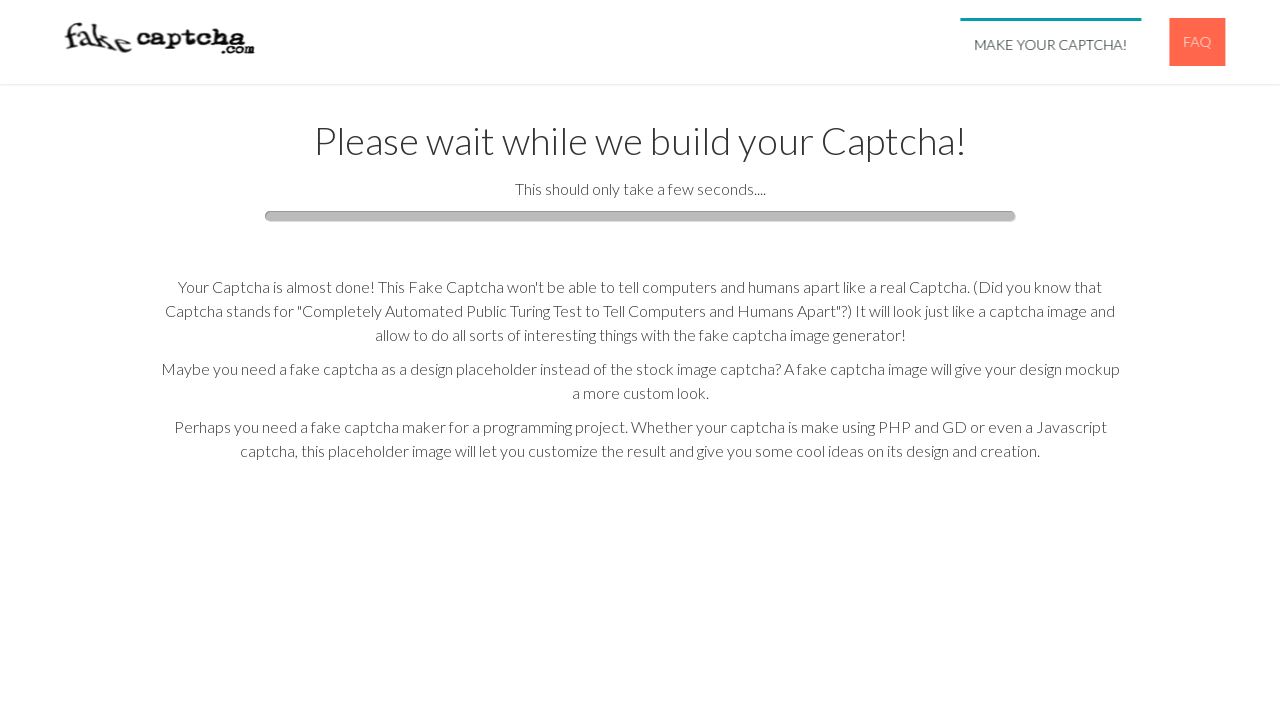

Proceed button appeared
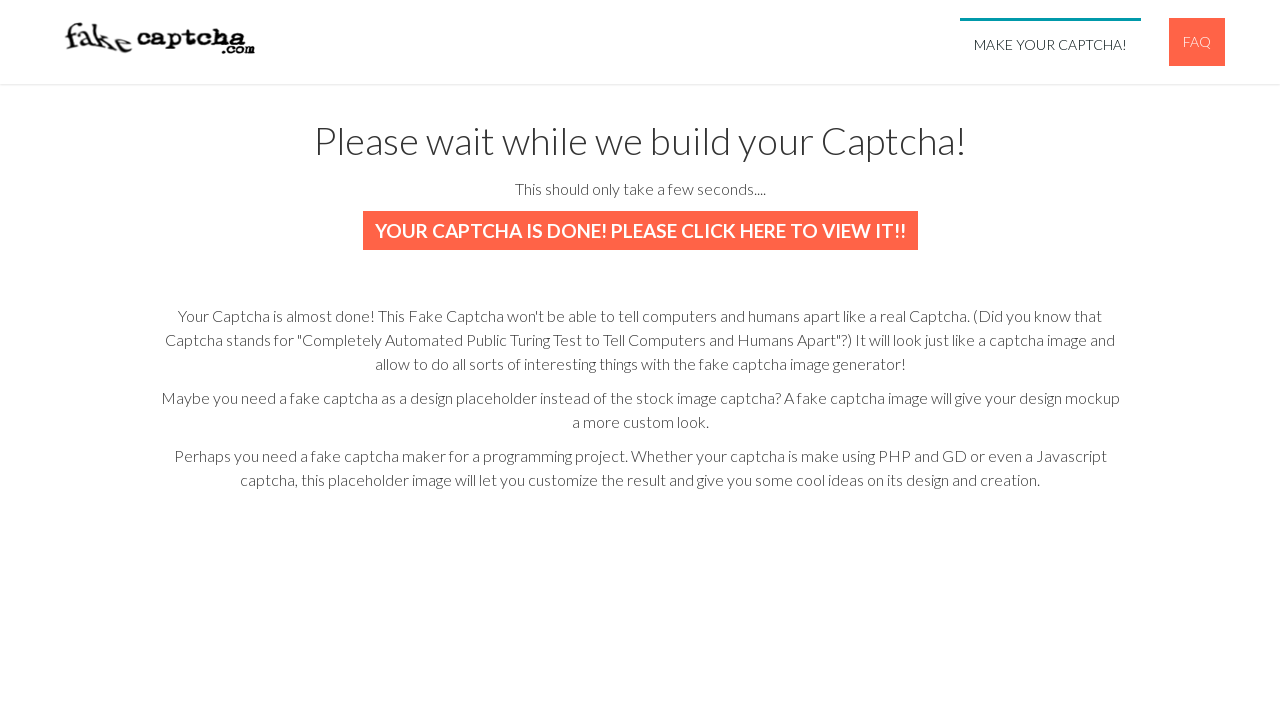

Clicked proceed button to generate CAPTCHA image at (640, 231) on #proceed_link
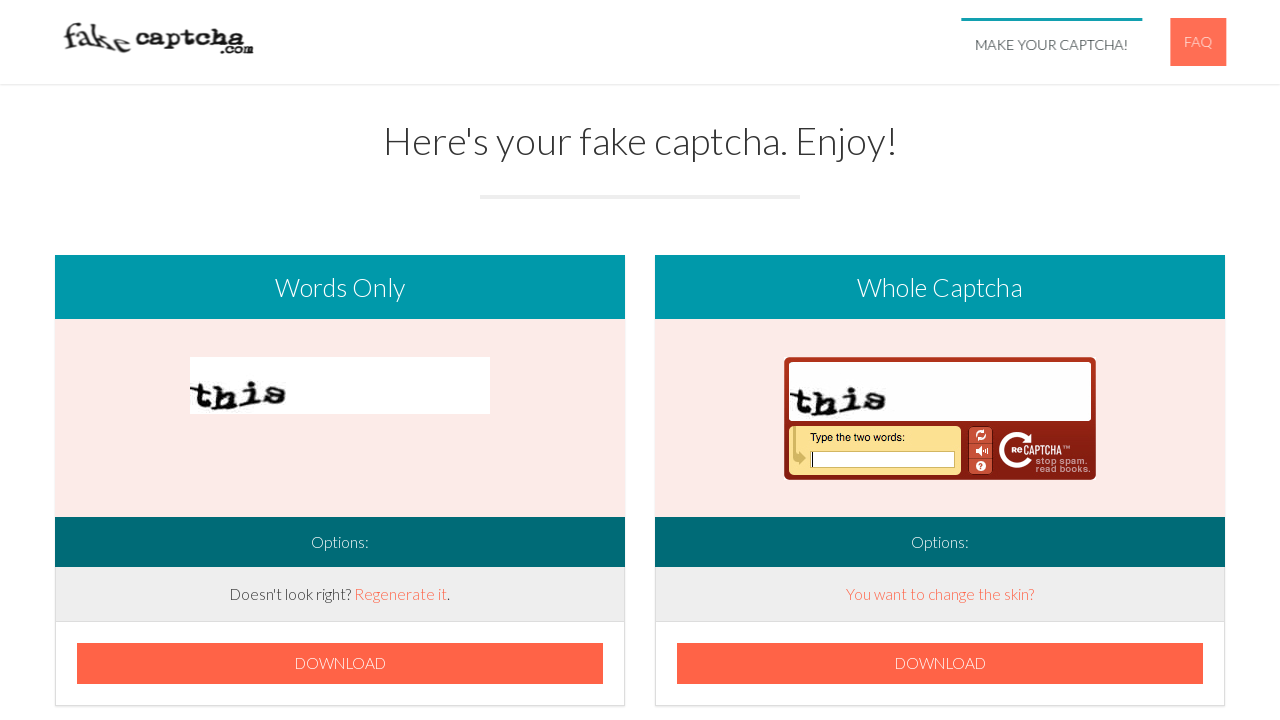

CAPTCHA image generation completed
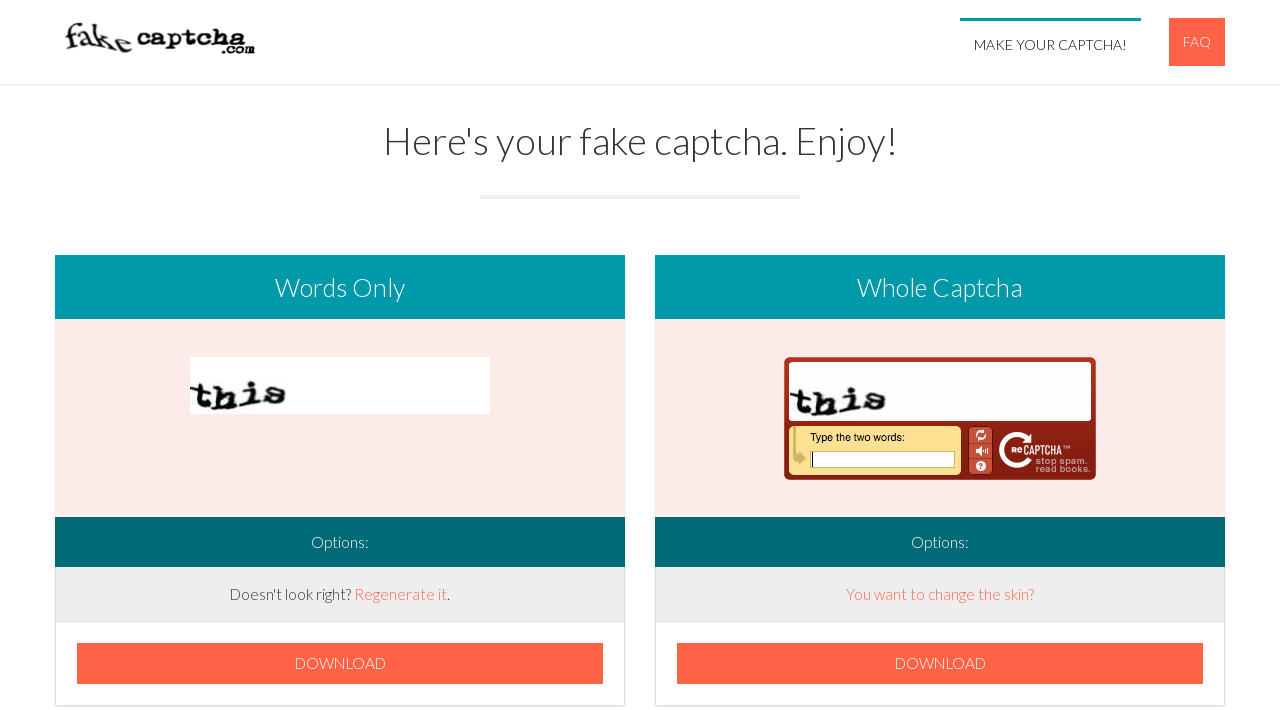

Navigated to fakecaptcha.com to generate another CAPTCHA
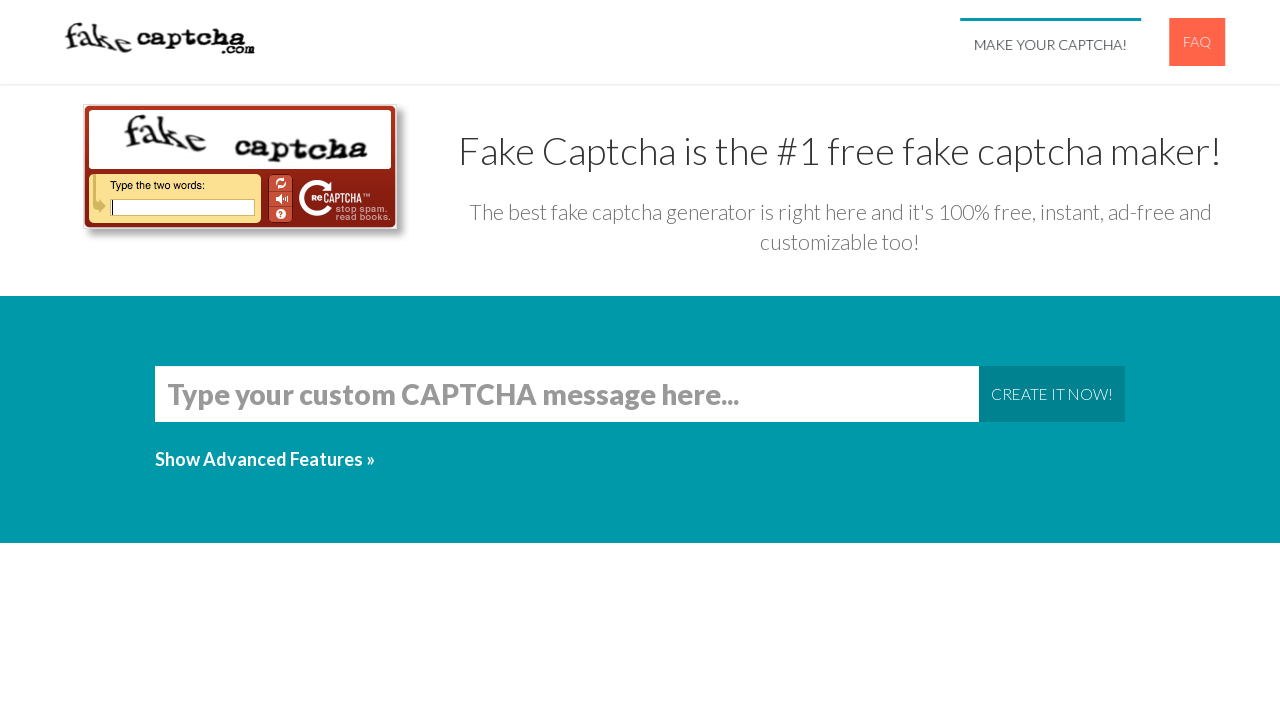

Filled CAPTCHA text field with 'another' on #words
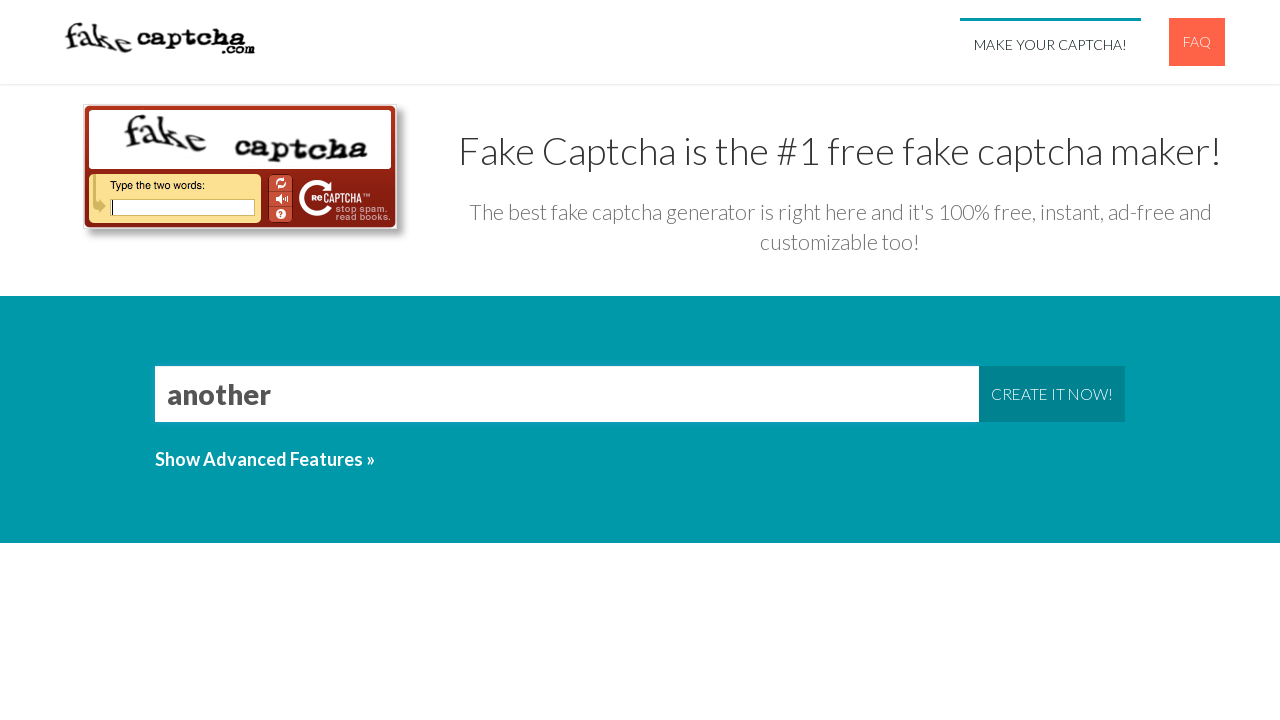

Submitted CAPTCHA text by pressing Enter on #words
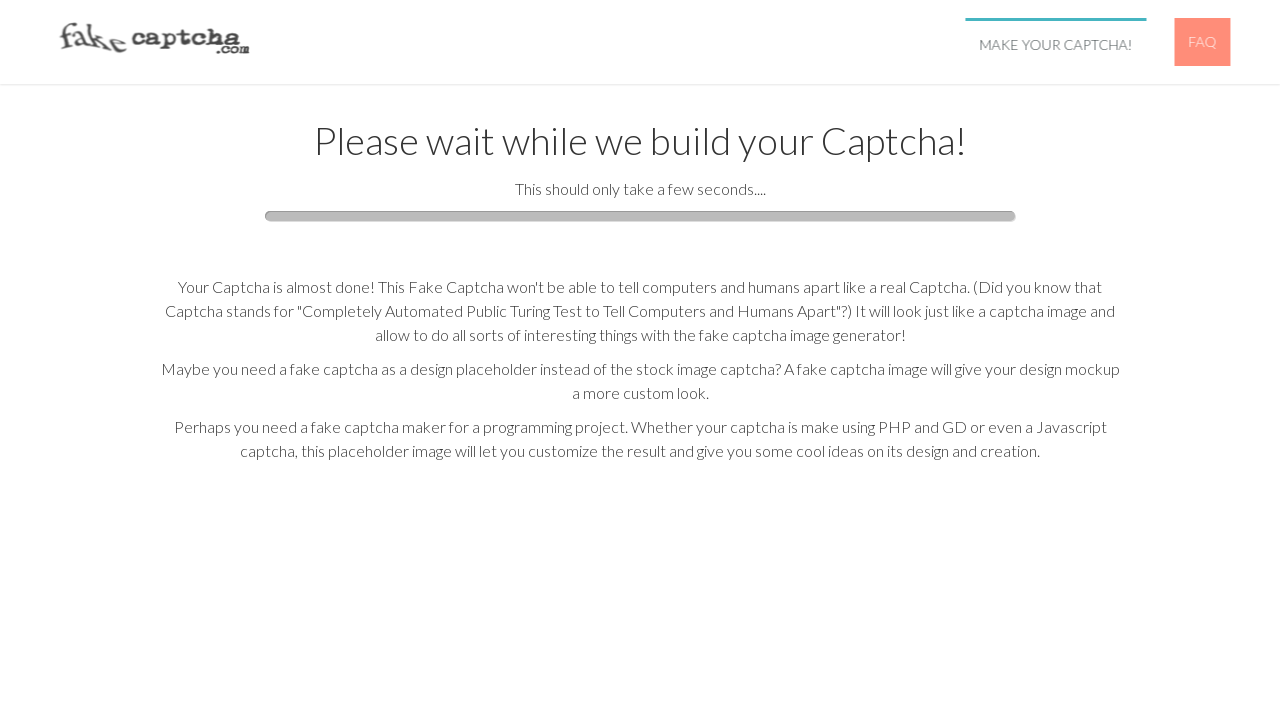

Proceed button appeared
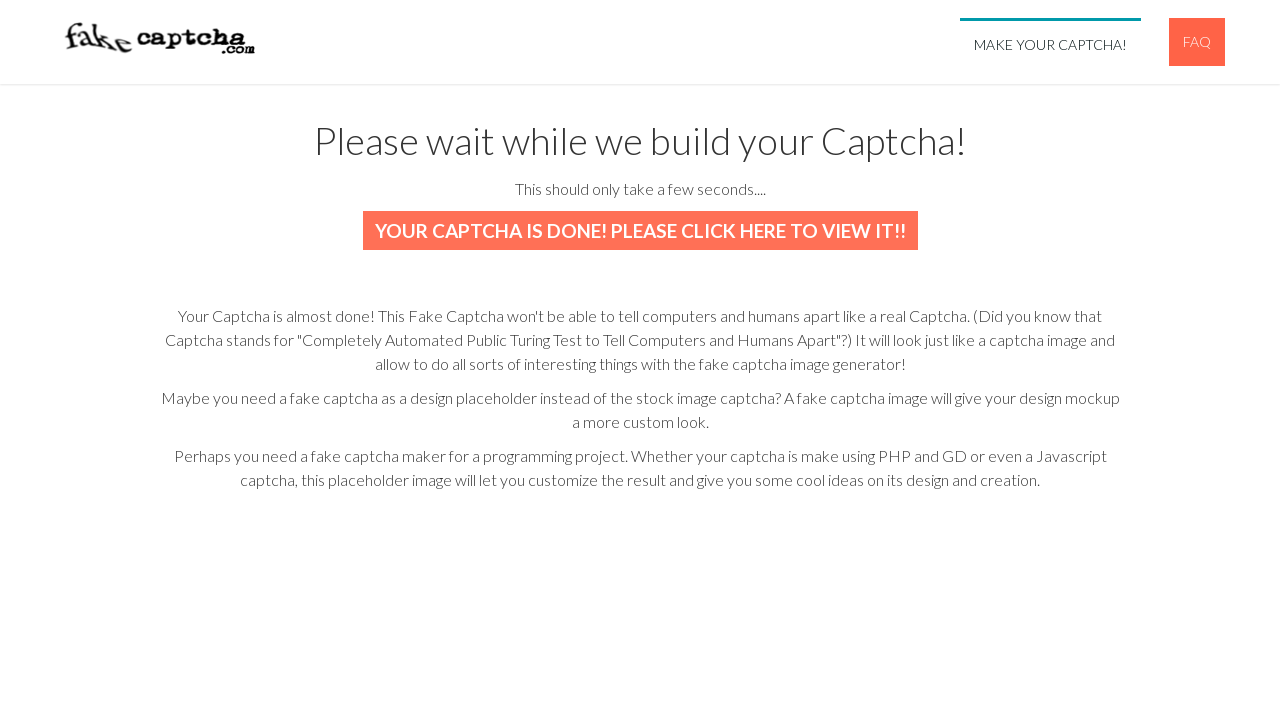

Clicked proceed button to generate CAPTCHA image at (640, 231) on #proceed_link
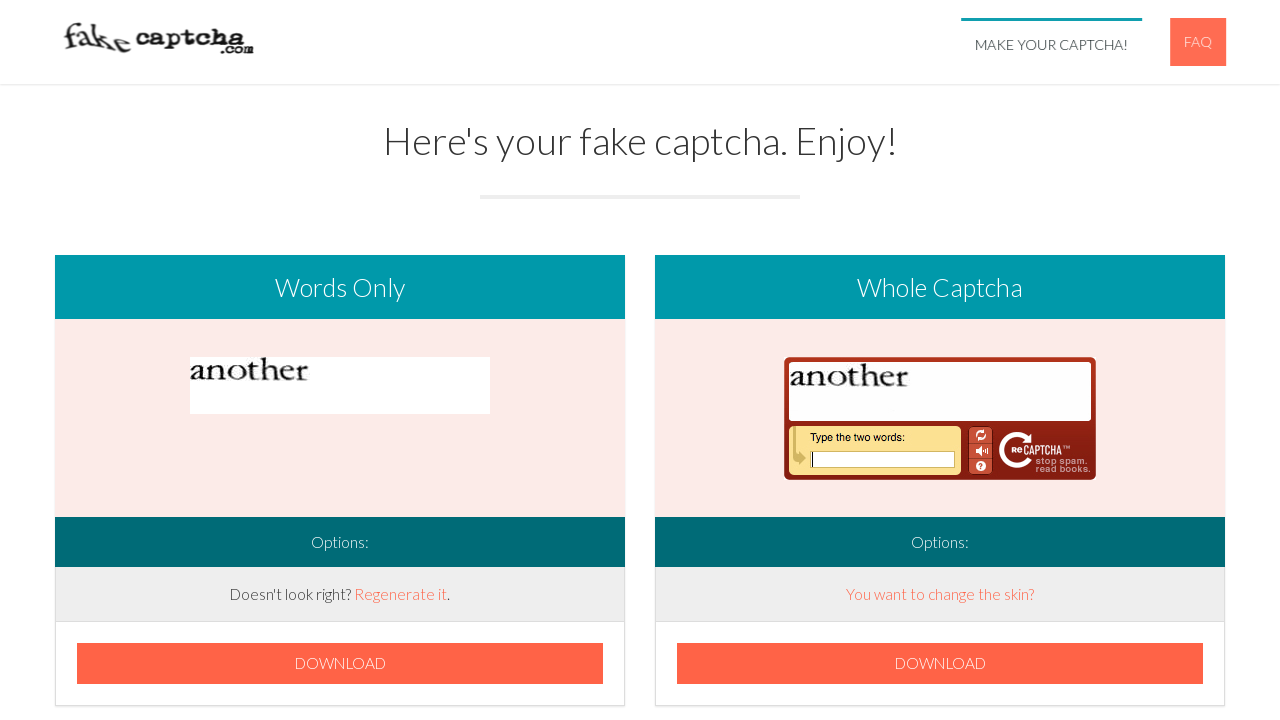

CAPTCHA image generation completed
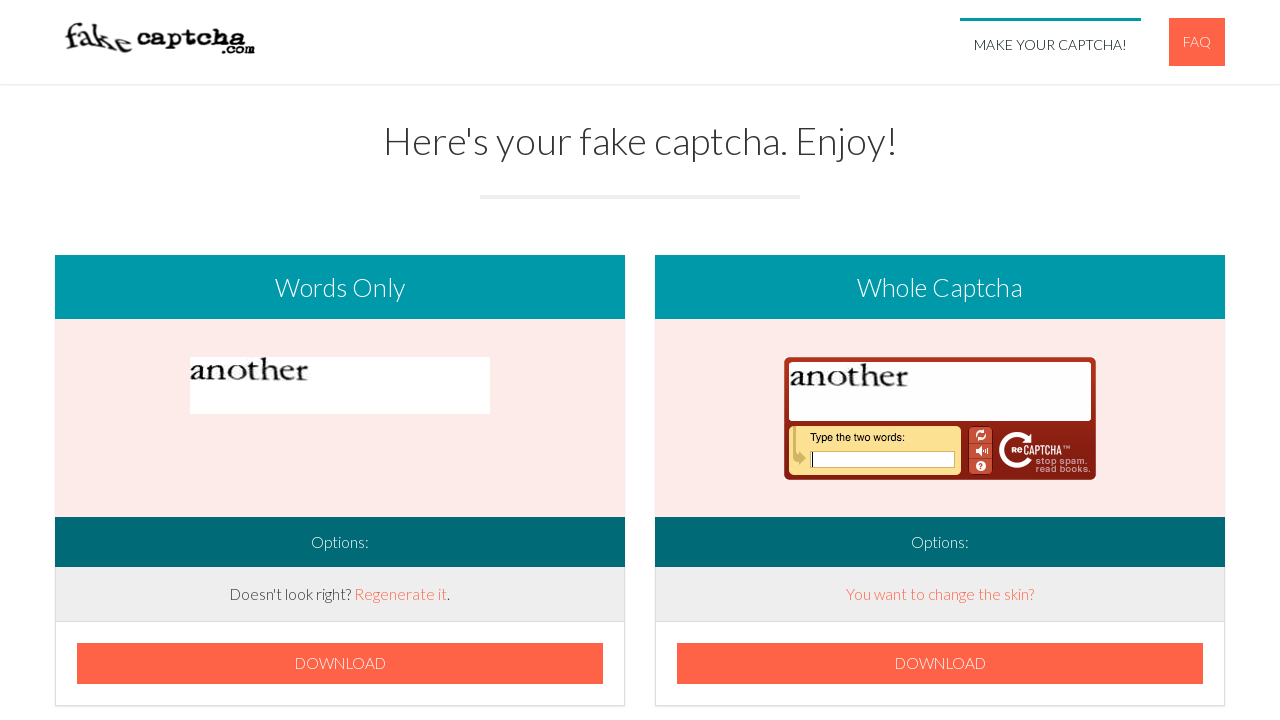

Navigated to fakecaptcha.com to generate another CAPTCHA
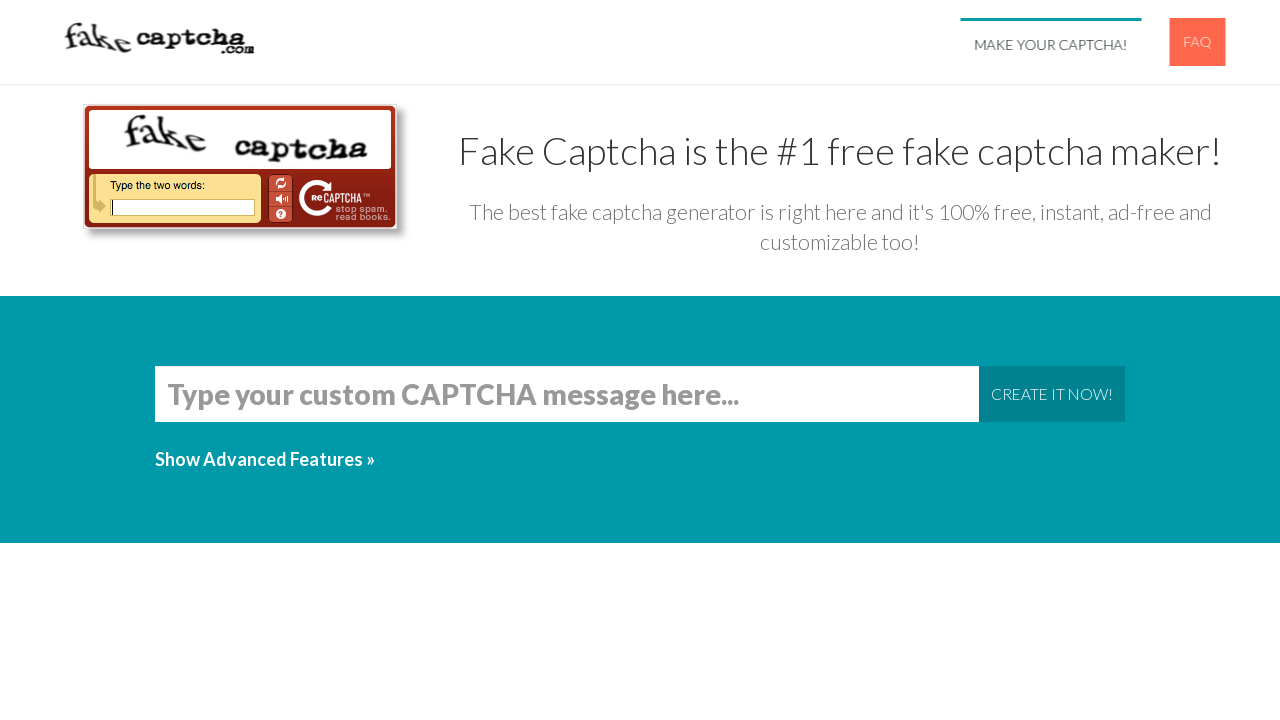

Filled CAPTCHA text field with 'since' on #words
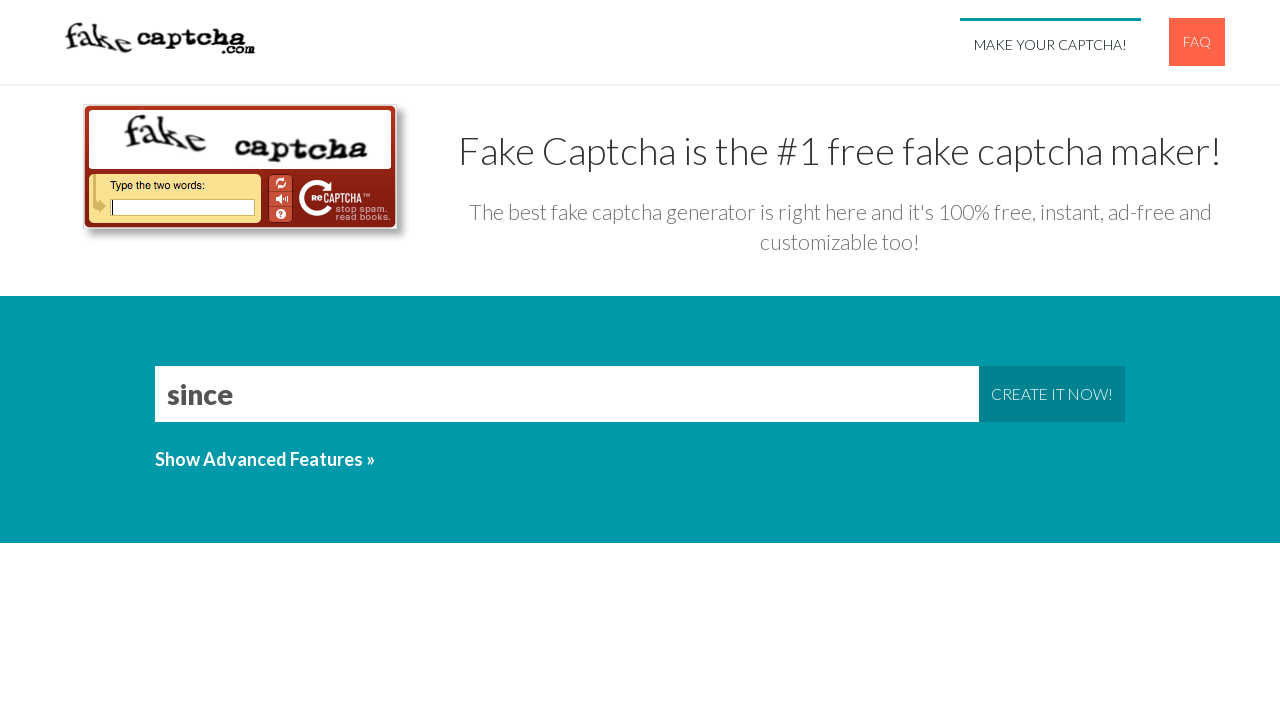

Submitted CAPTCHA text by pressing Enter on #words
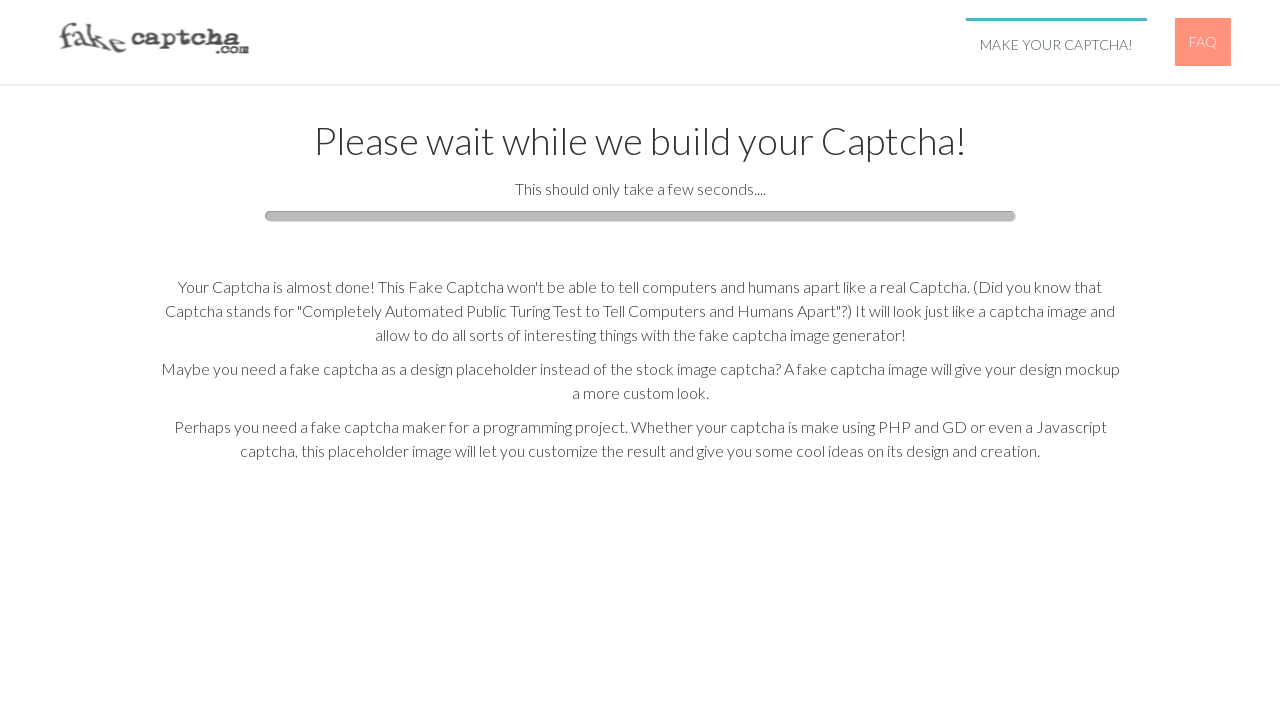

Proceed button appeared
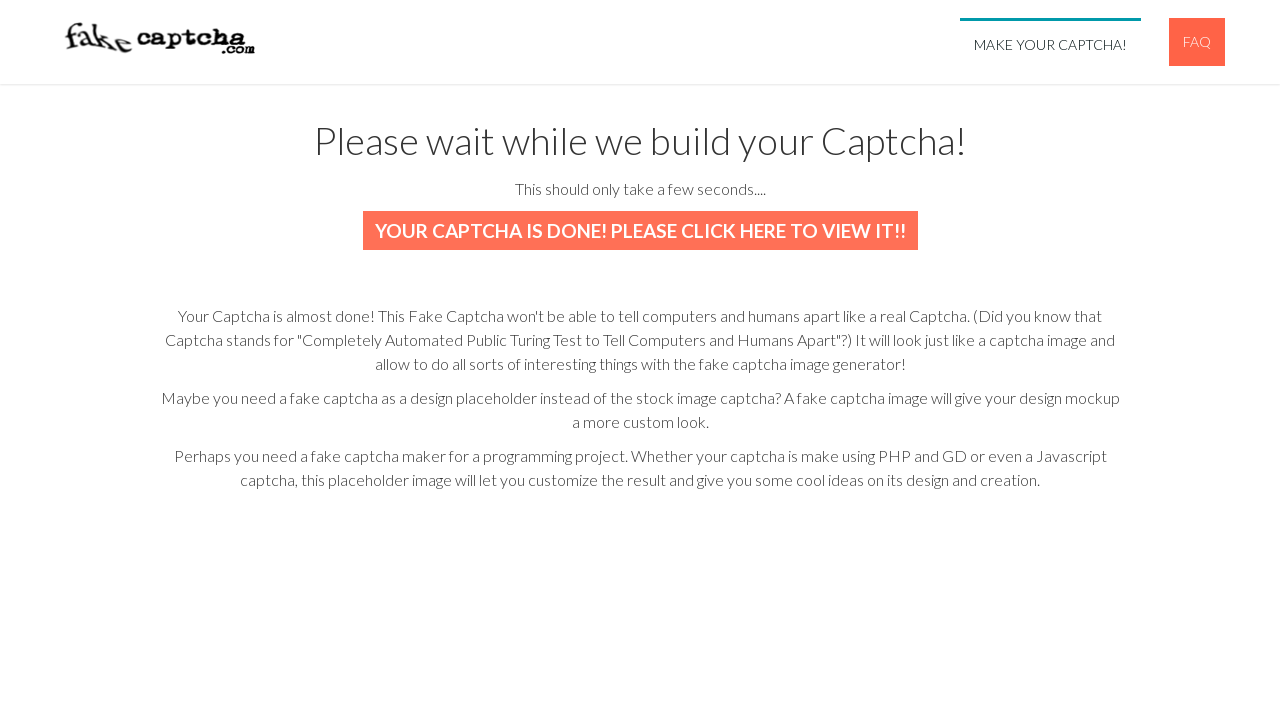

Clicked proceed button to generate CAPTCHA image at (640, 231) on #proceed_link
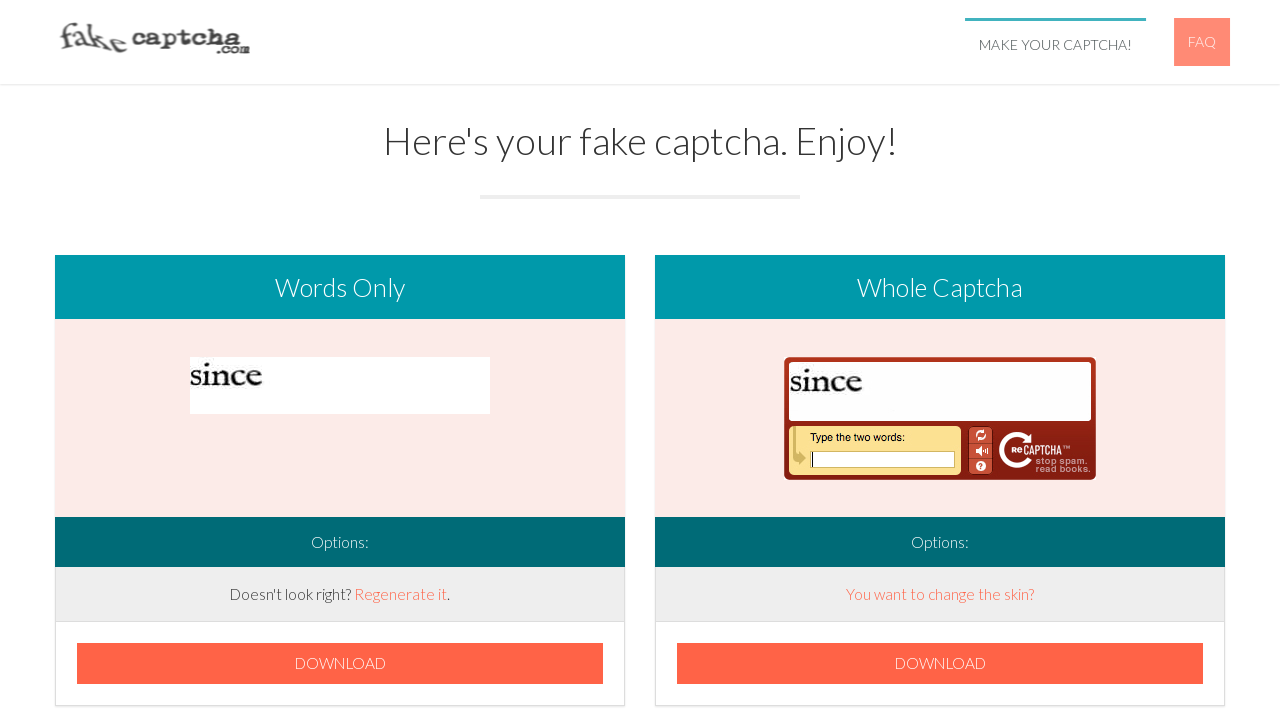

CAPTCHA image generation completed
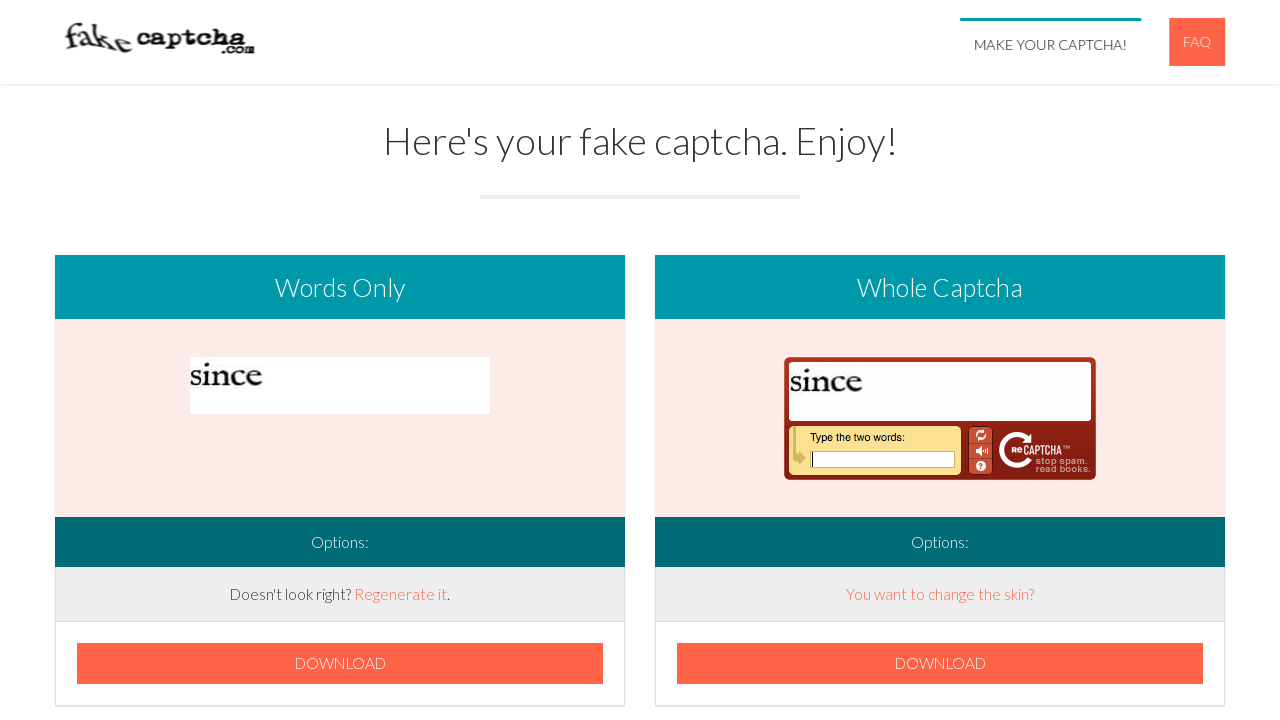

Navigated to fakecaptcha.com to generate another CAPTCHA
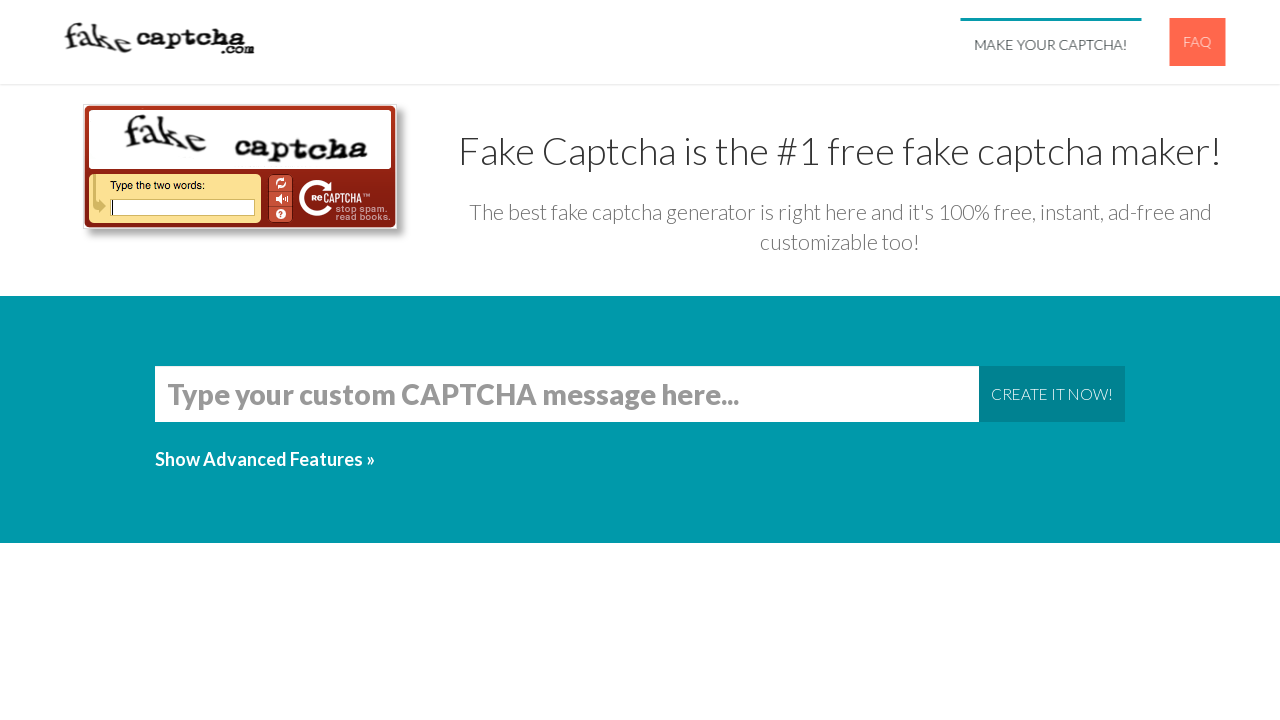

Filled CAPTCHA text field with 'whatever' on #words
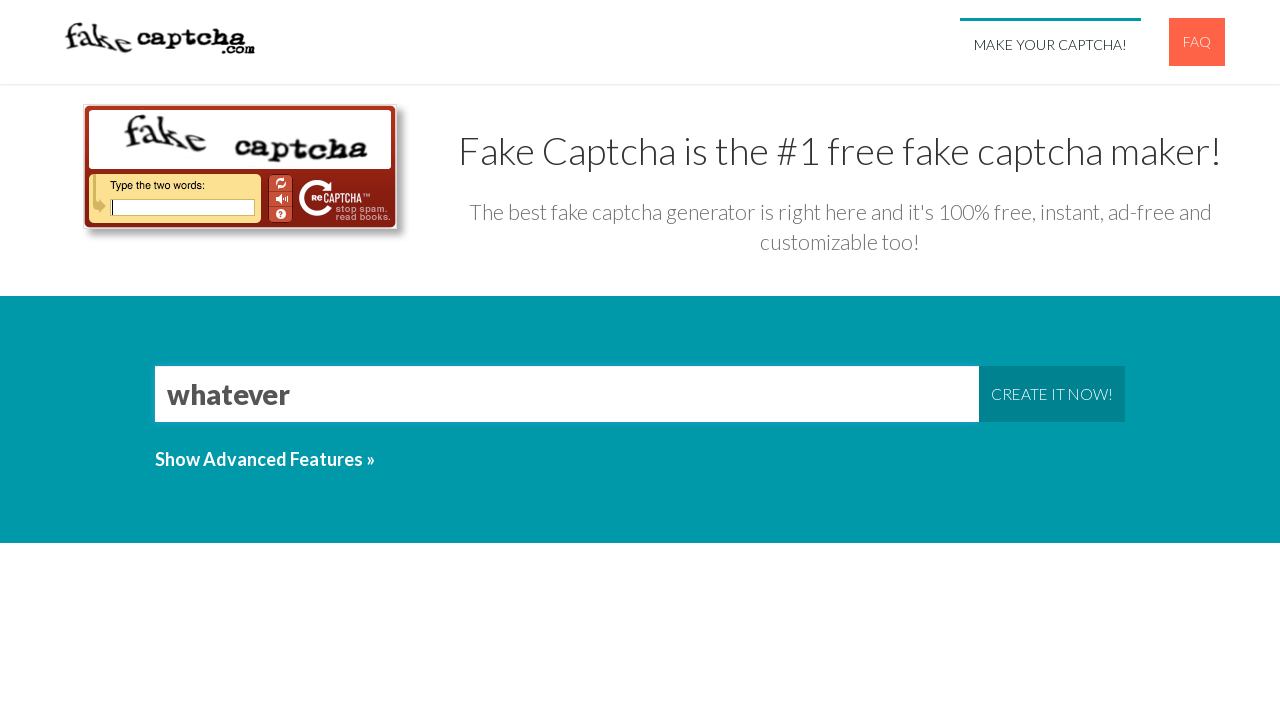

Submitted CAPTCHA text by pressing Enter on #words
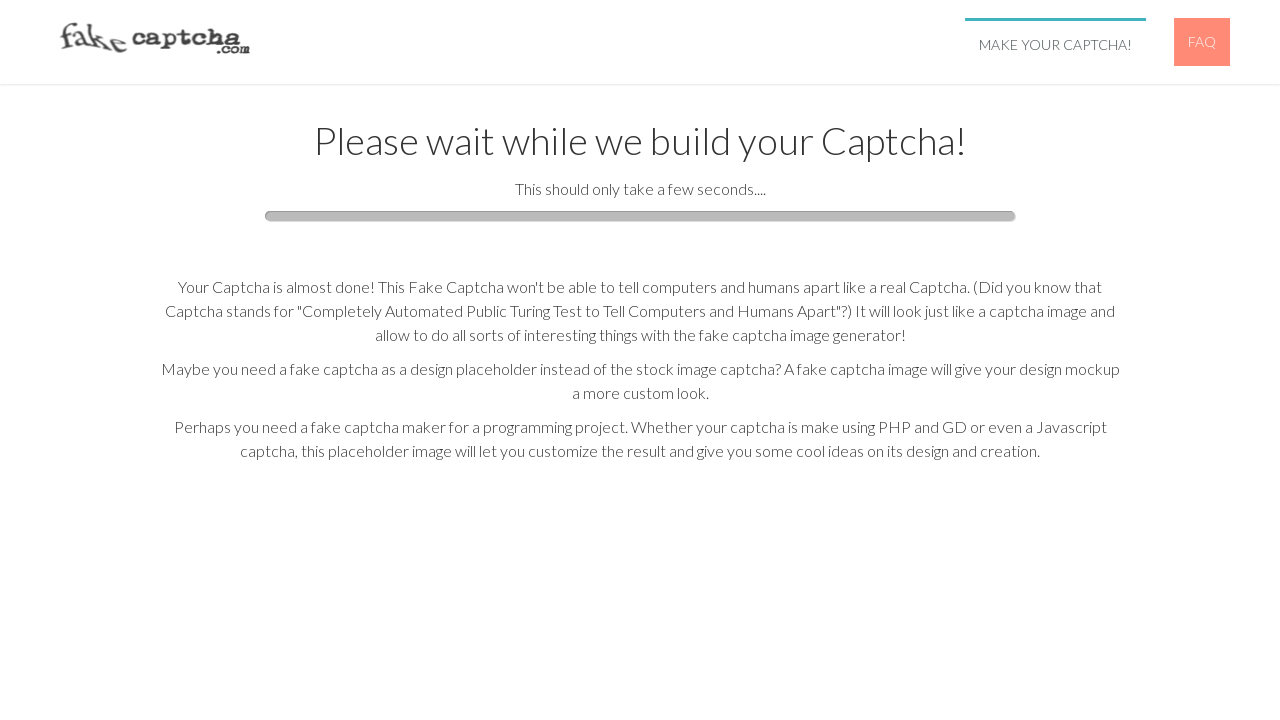

Proceed button appeared
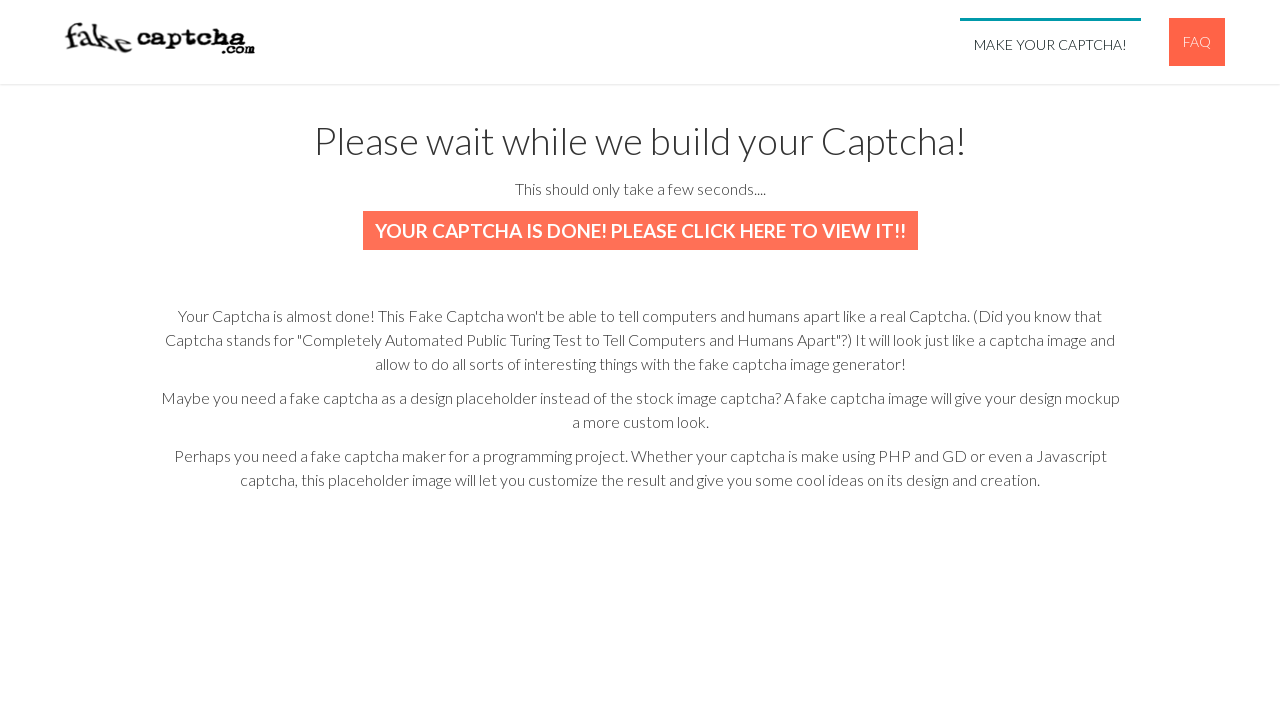

Clicked proceed button to generate CAPTCHA image at (640, 231) on #proceed_link
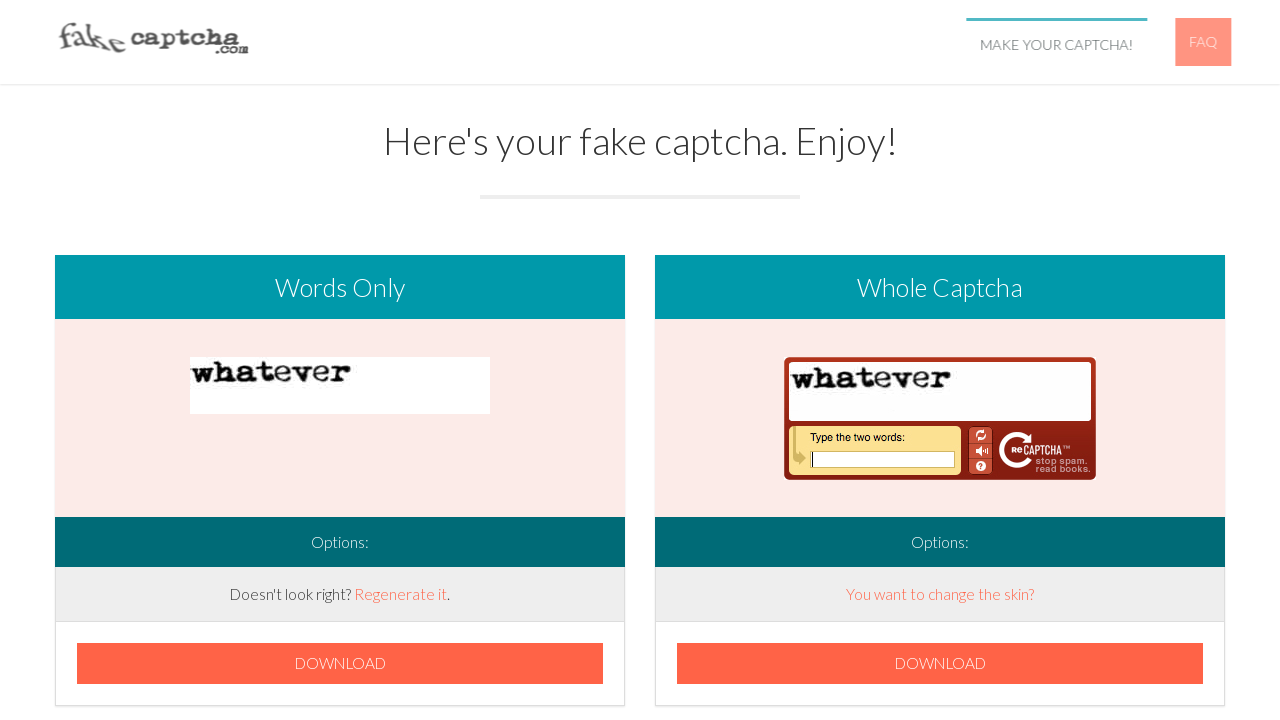

CAPTCHA image generation completed
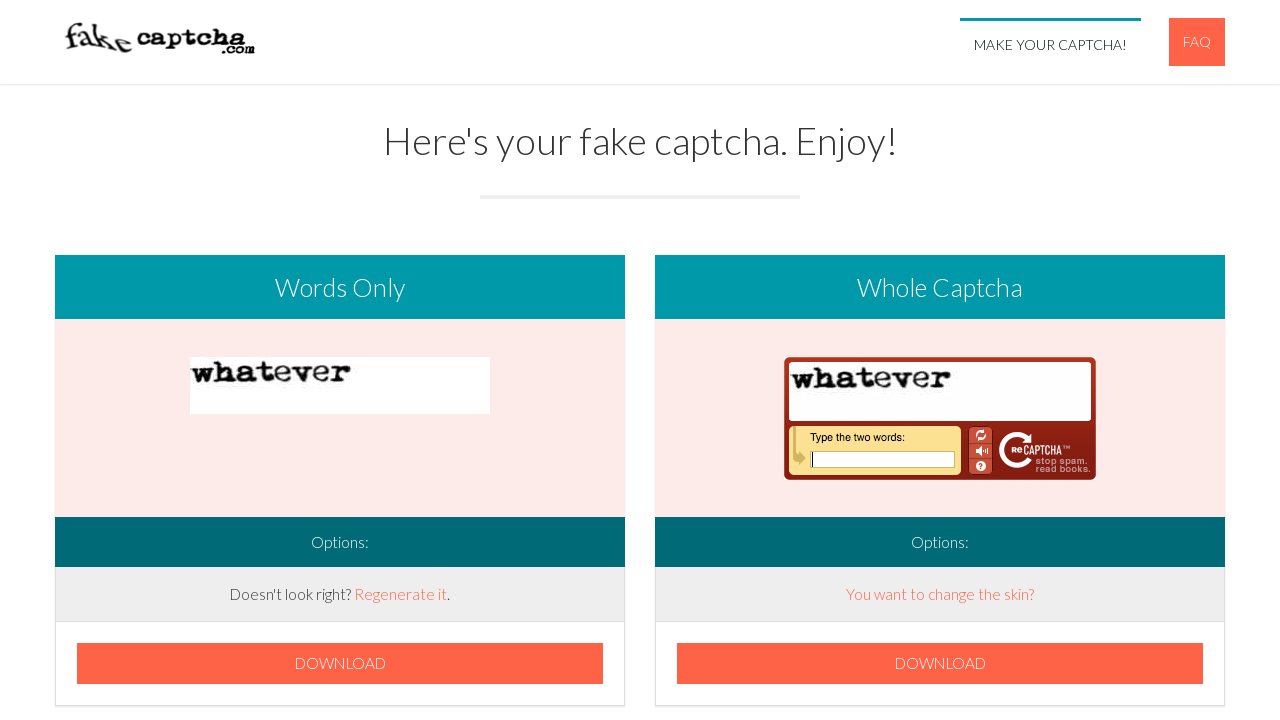

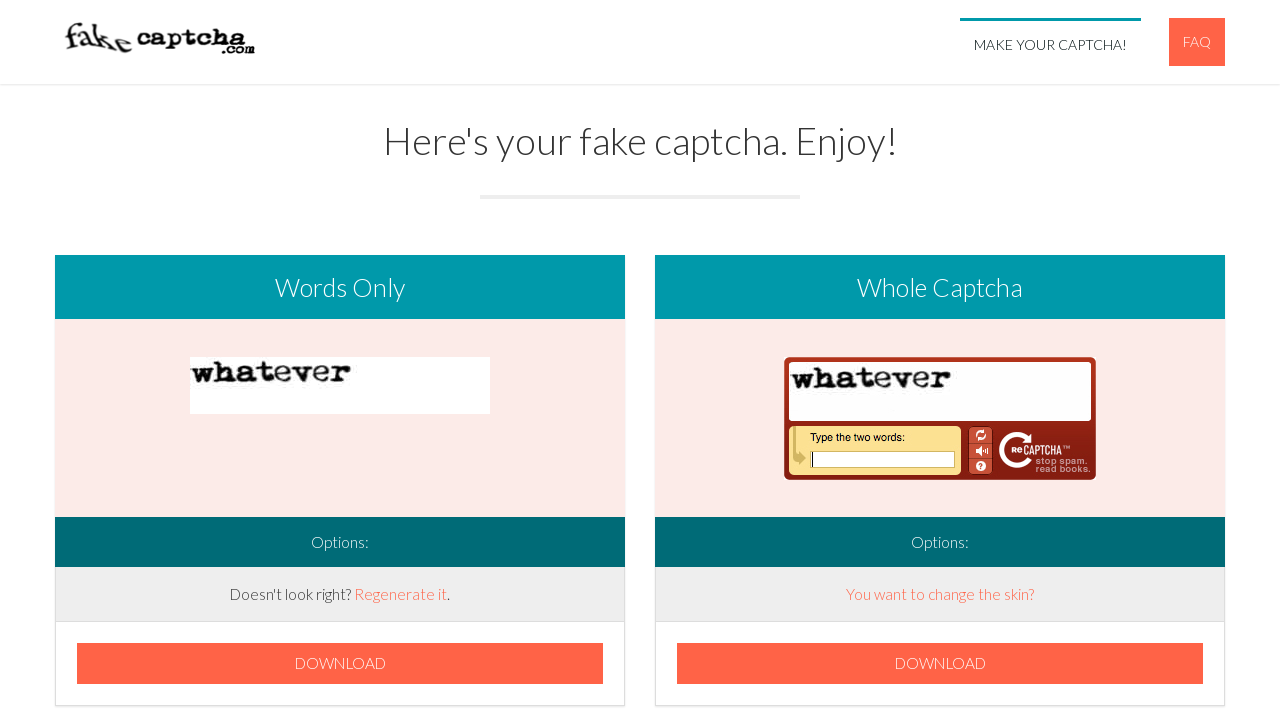